Navigates to an Angular demo app and clicks the library button to load a table of records

Starting URL: https://rahulshettyacademy.com/angularAppdemo/

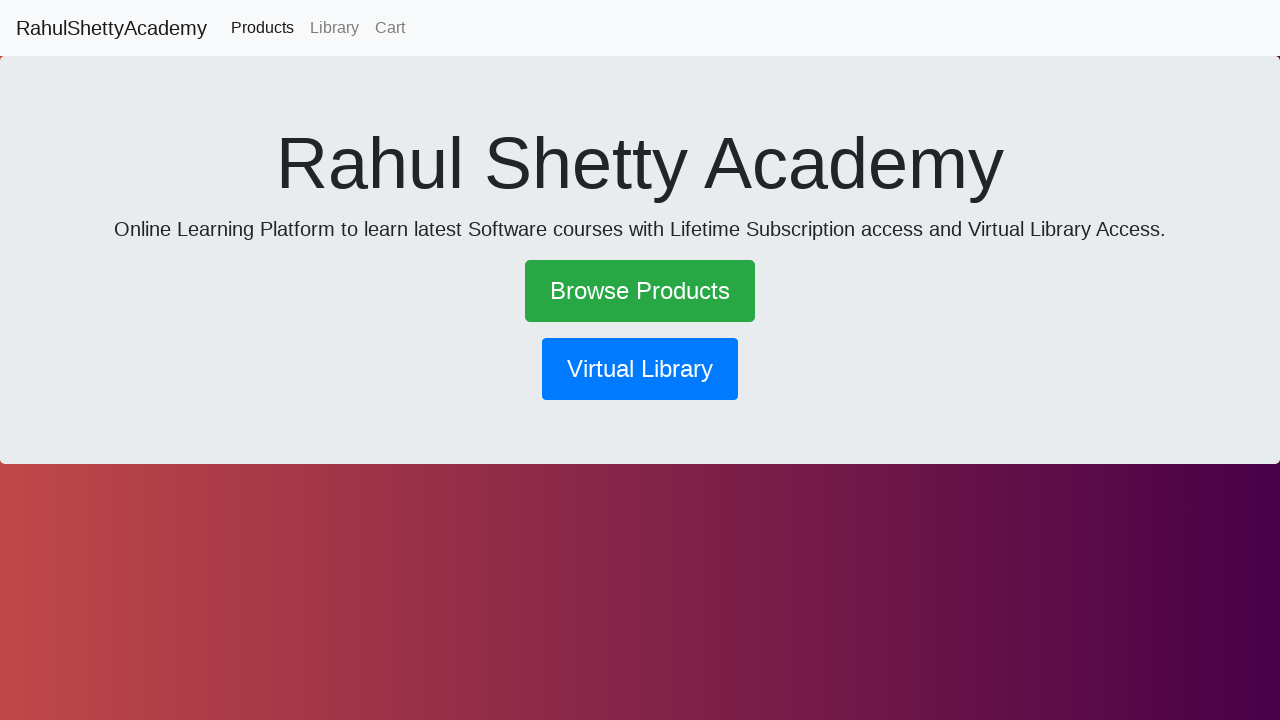

Navigated to Angular demo app at https://rahulshettyacademy.com/angularAppdemo/
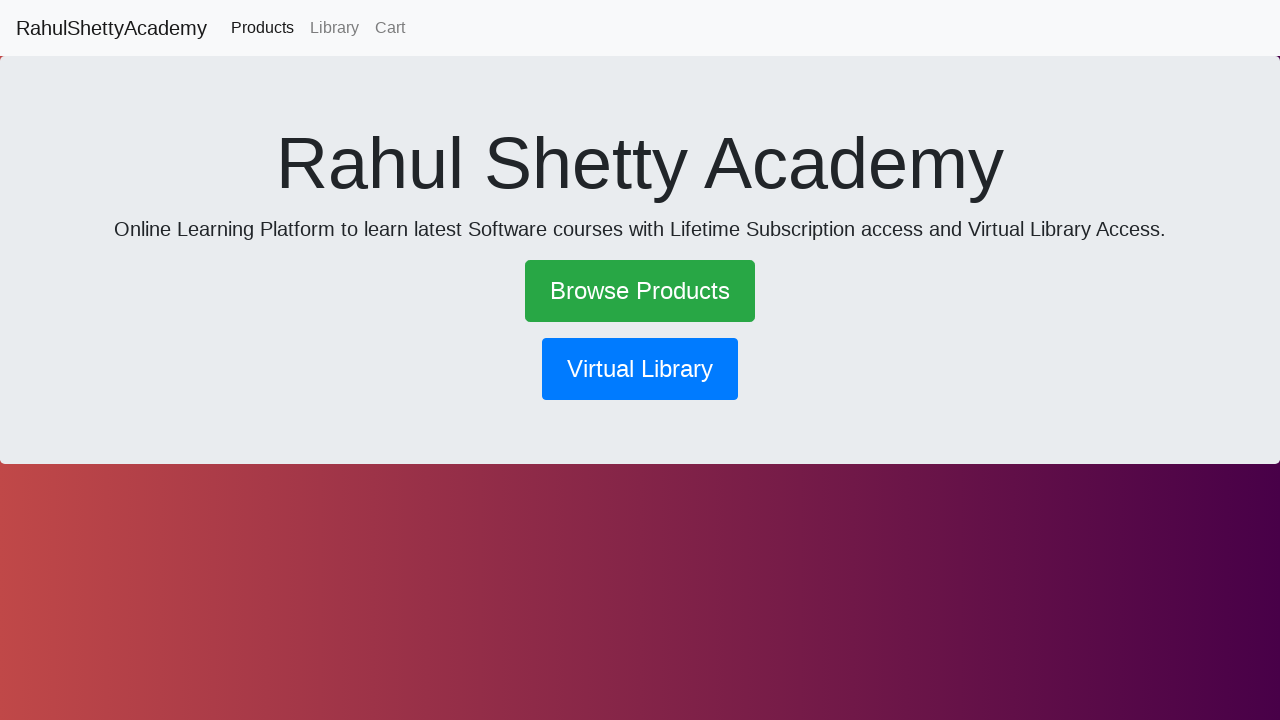

Clicked the library button at (640, 369) on xpath=//button[@routerlink='/library']
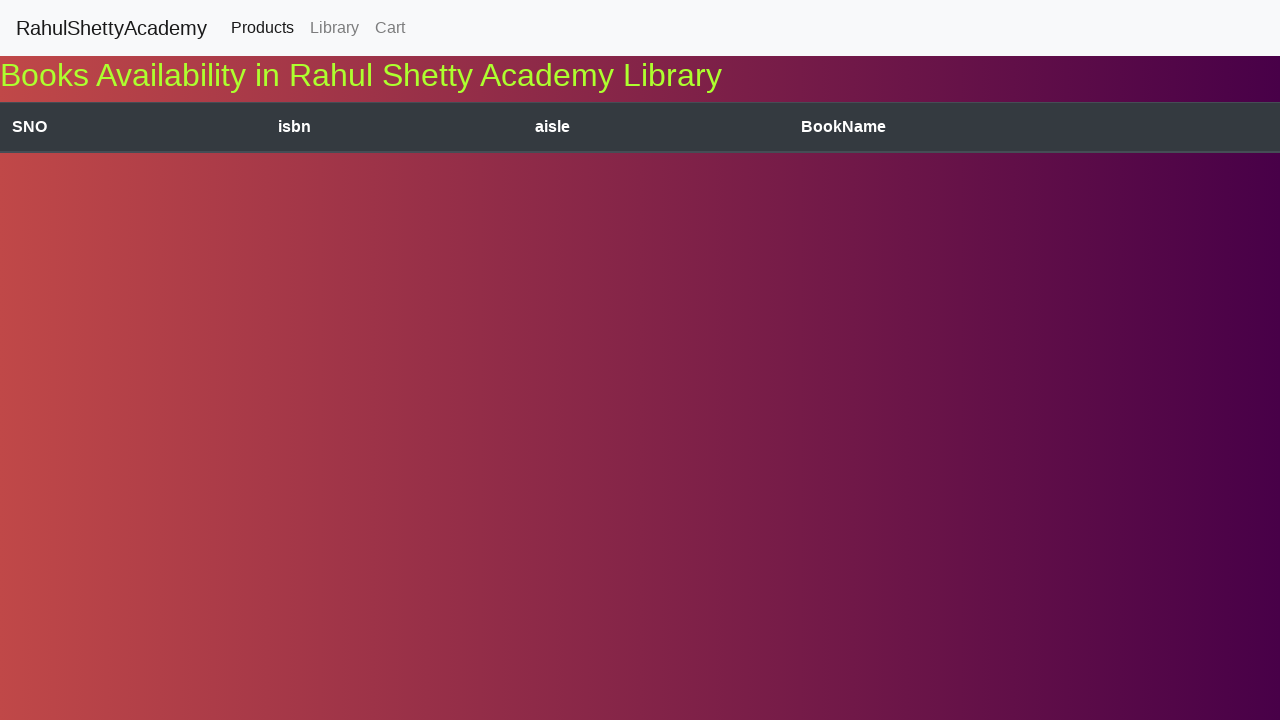

Table rows loaded successfully
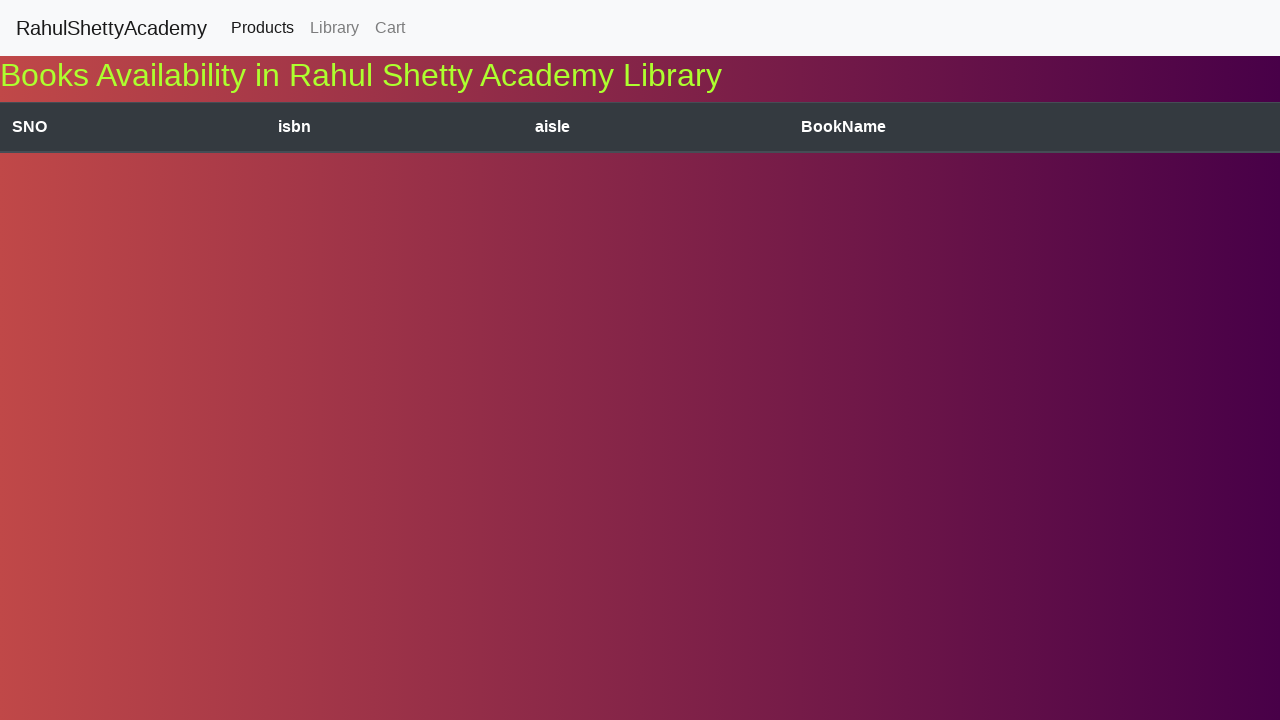

Verified that 1 table rows are present
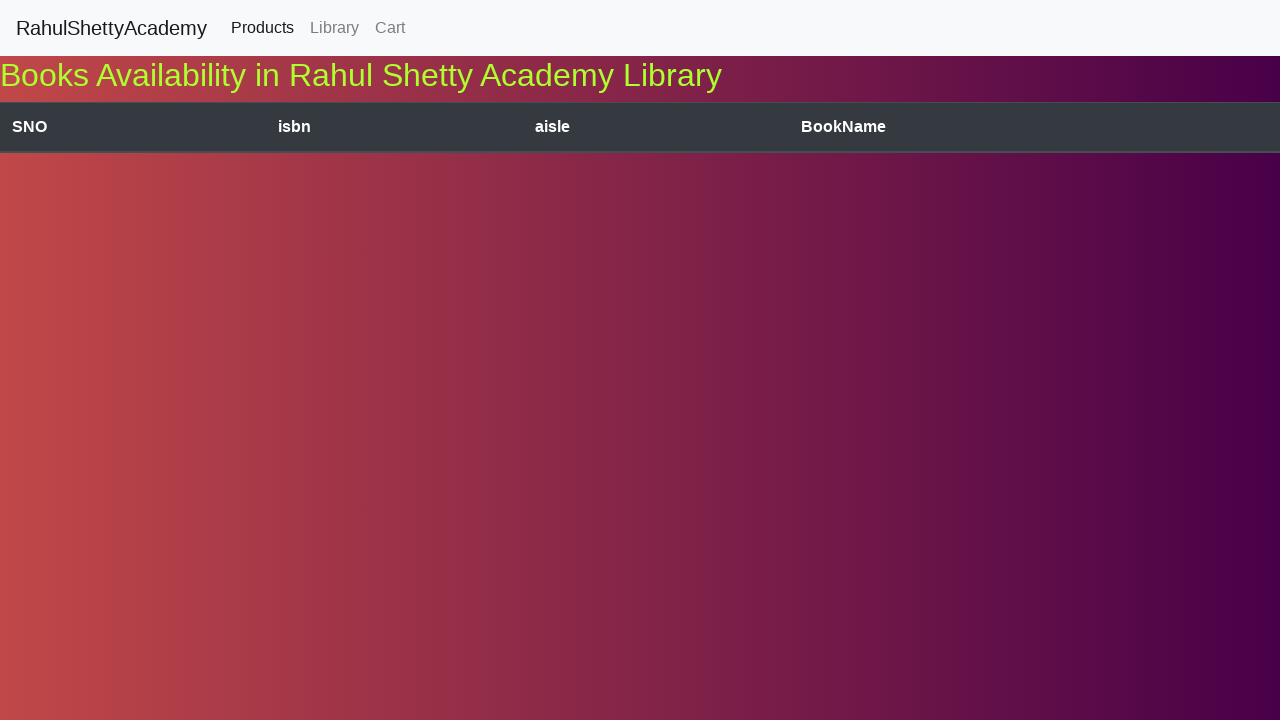

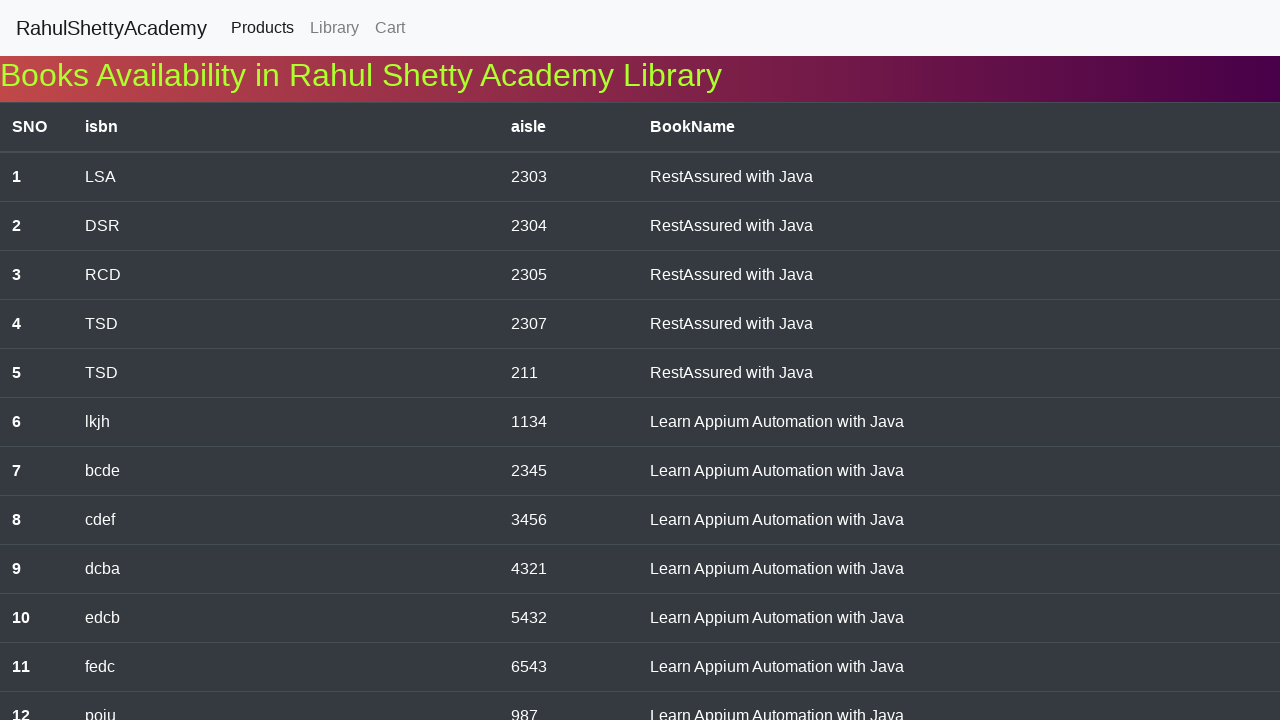